Tests the job search functionality on Dice.com by verifying the search input placeholder text and performing a job search for "QA Engineer"

Starting URL: https://www.dice.com/

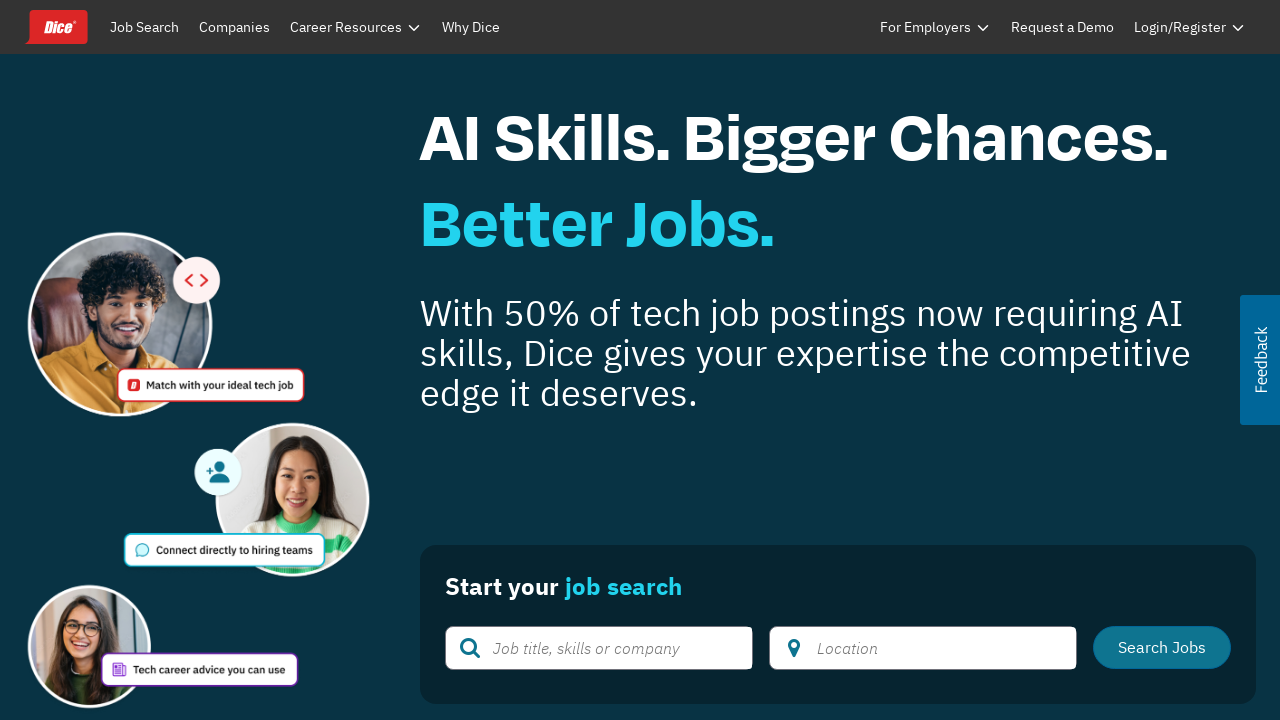

Search input field '#typeaheadInput' is visible
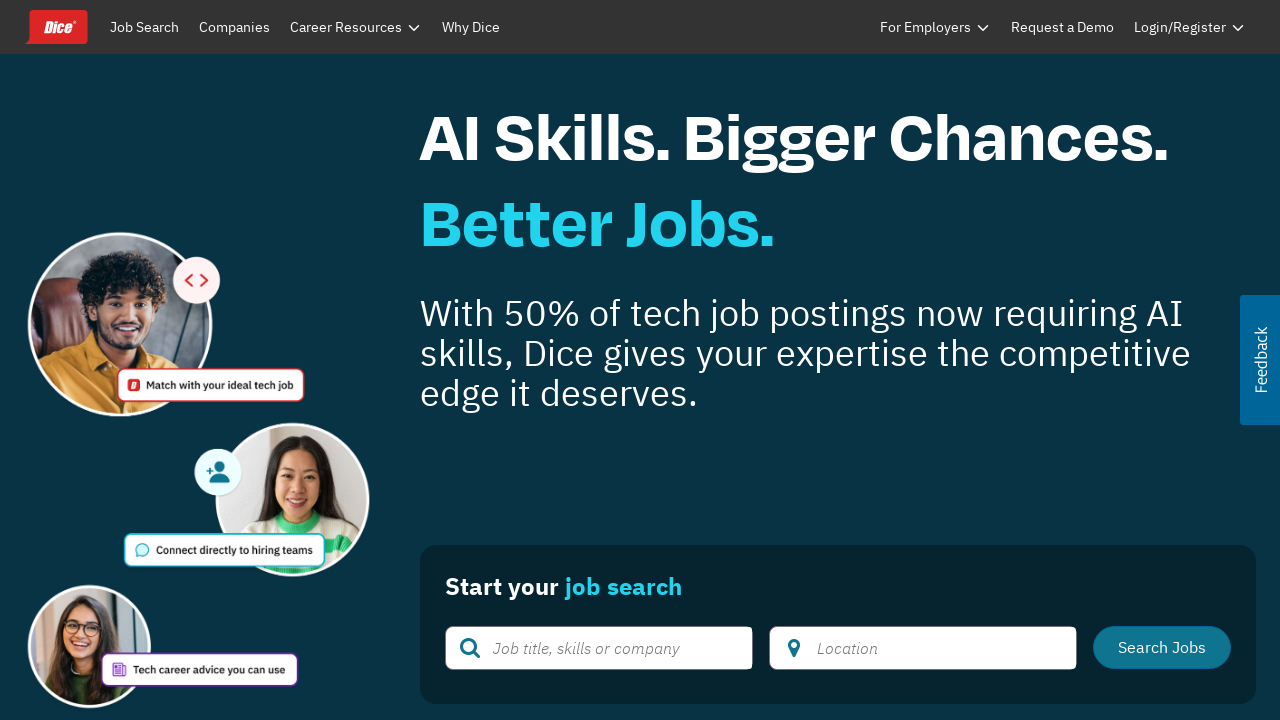

Retrieved placeholder attribute from search input
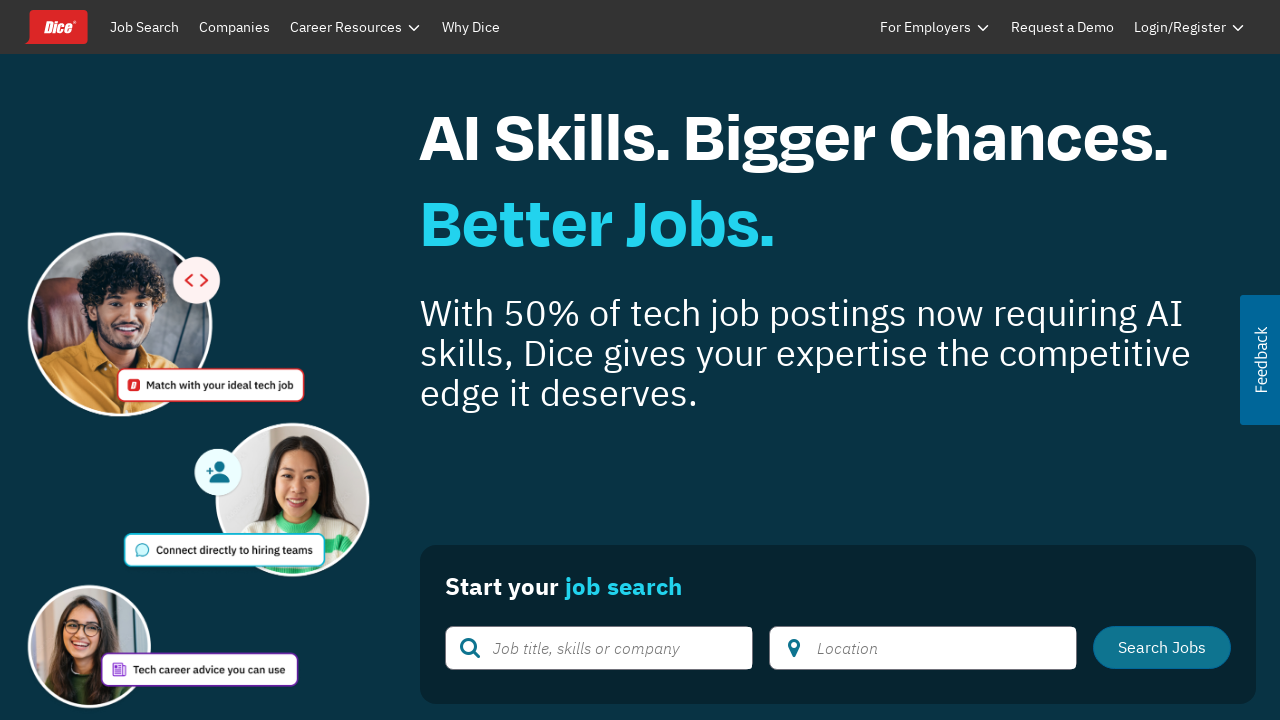

Verified placeholder text matches expected value: 'Job title, skills or company'
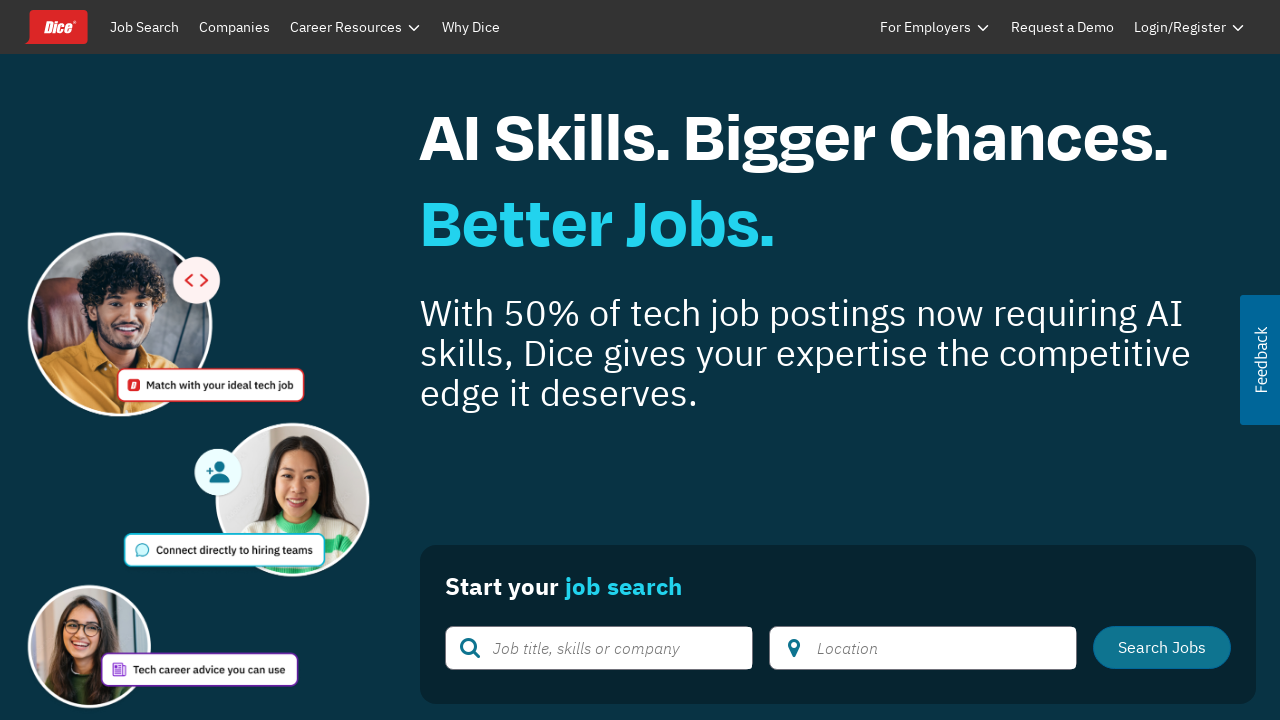

Filled search input with 'QA Engineer' on #typeaheadInput
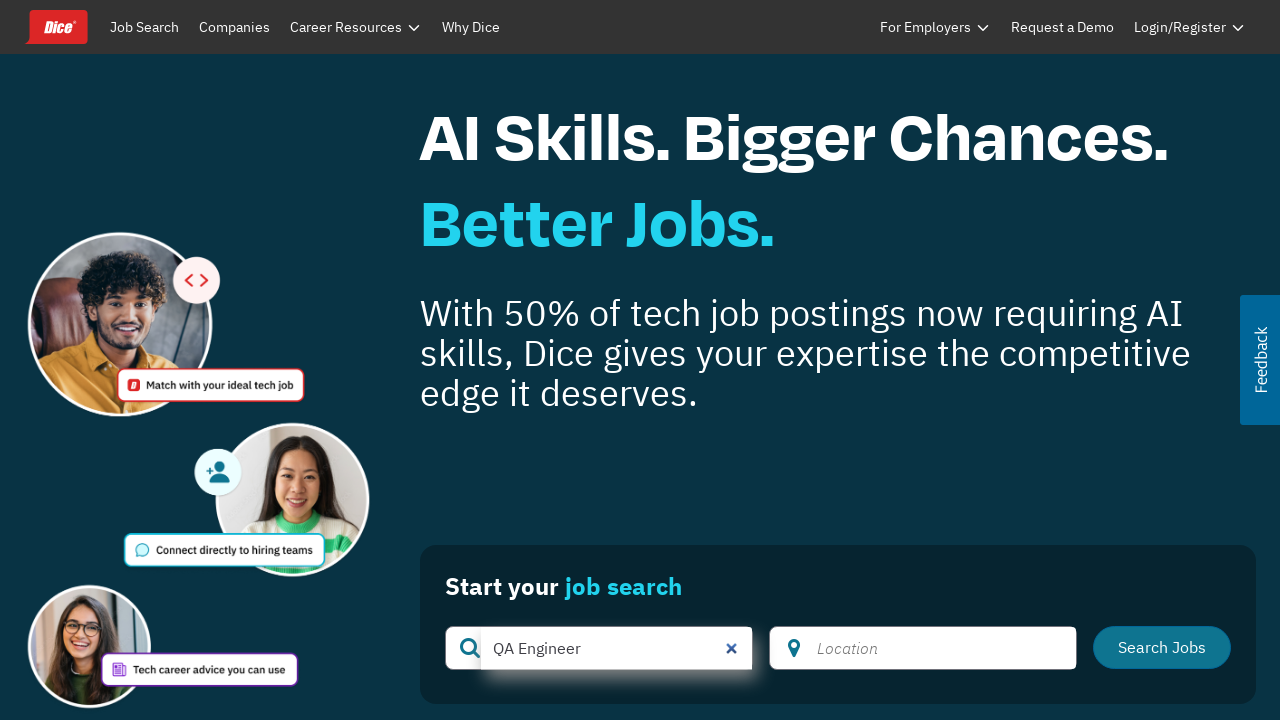

Pressed Enter to submit job search for 'QA Engineer' on #typeaheadInput
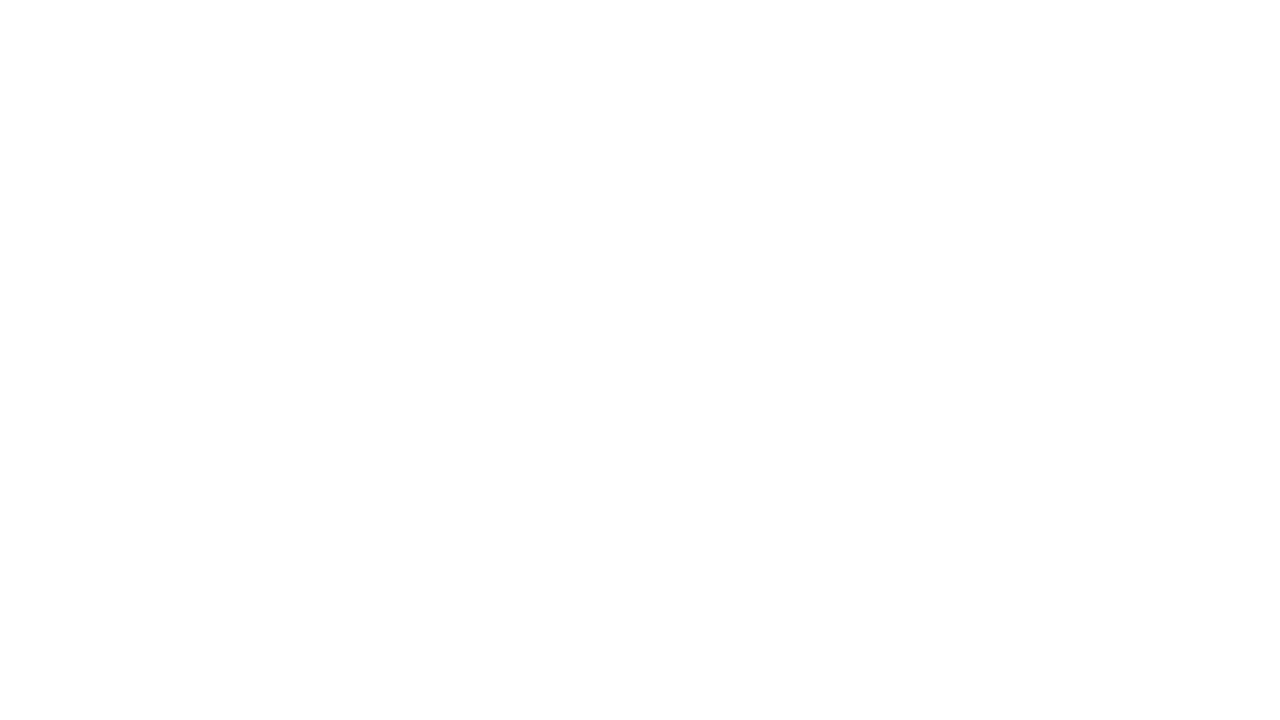

Search results page loaded (networkidle state reached)
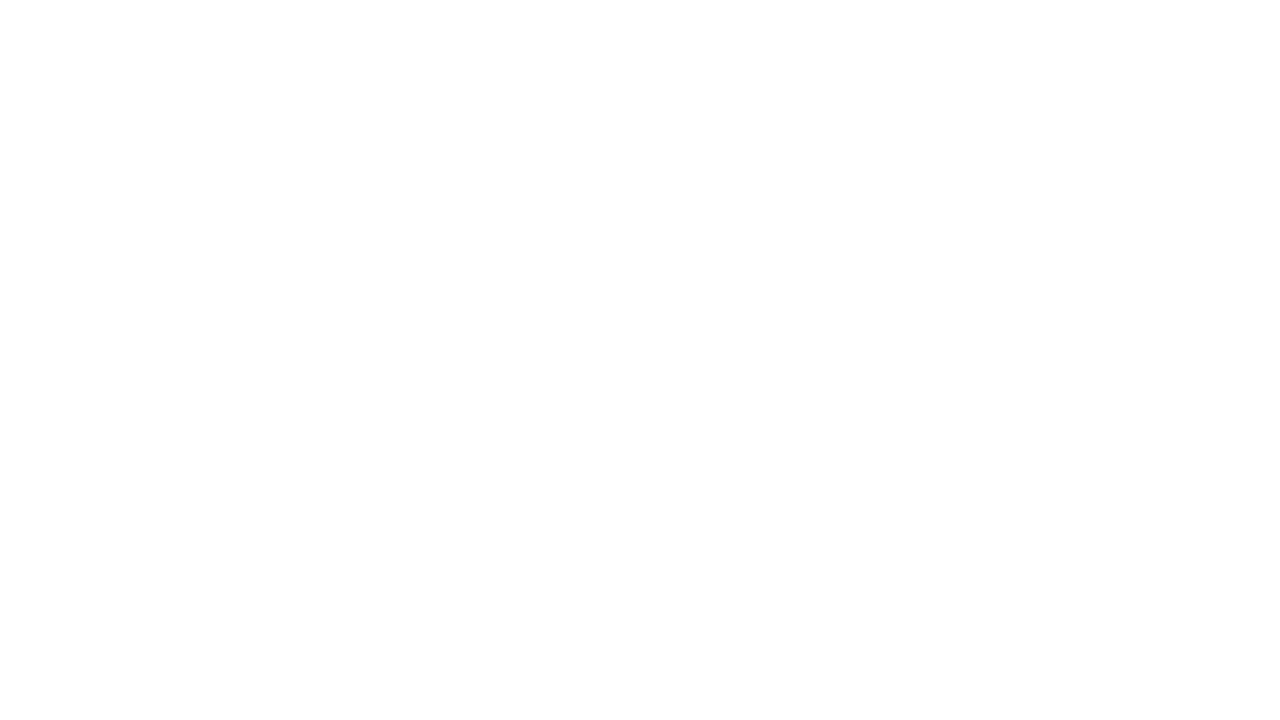

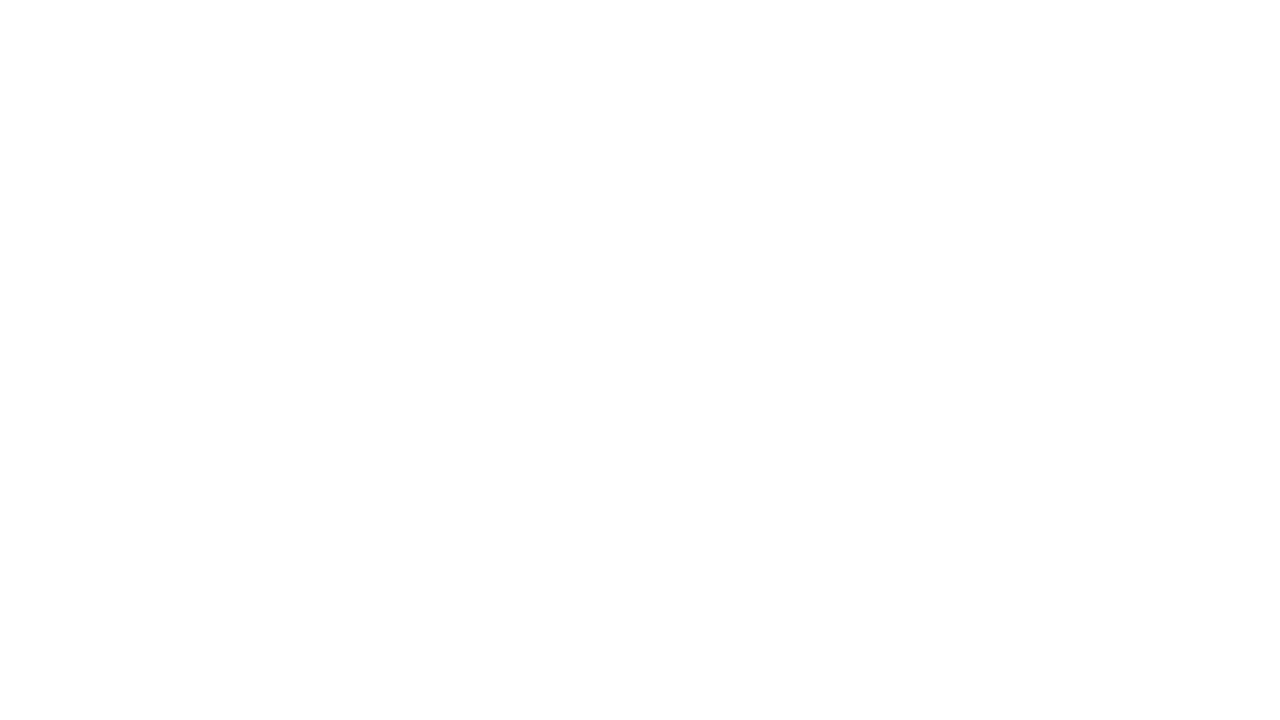